Tests registration form submission by filling in first name, last name, and email fields, then verifying successful registration message

Starting URL: http://suninjuly.github.io/registration1.html

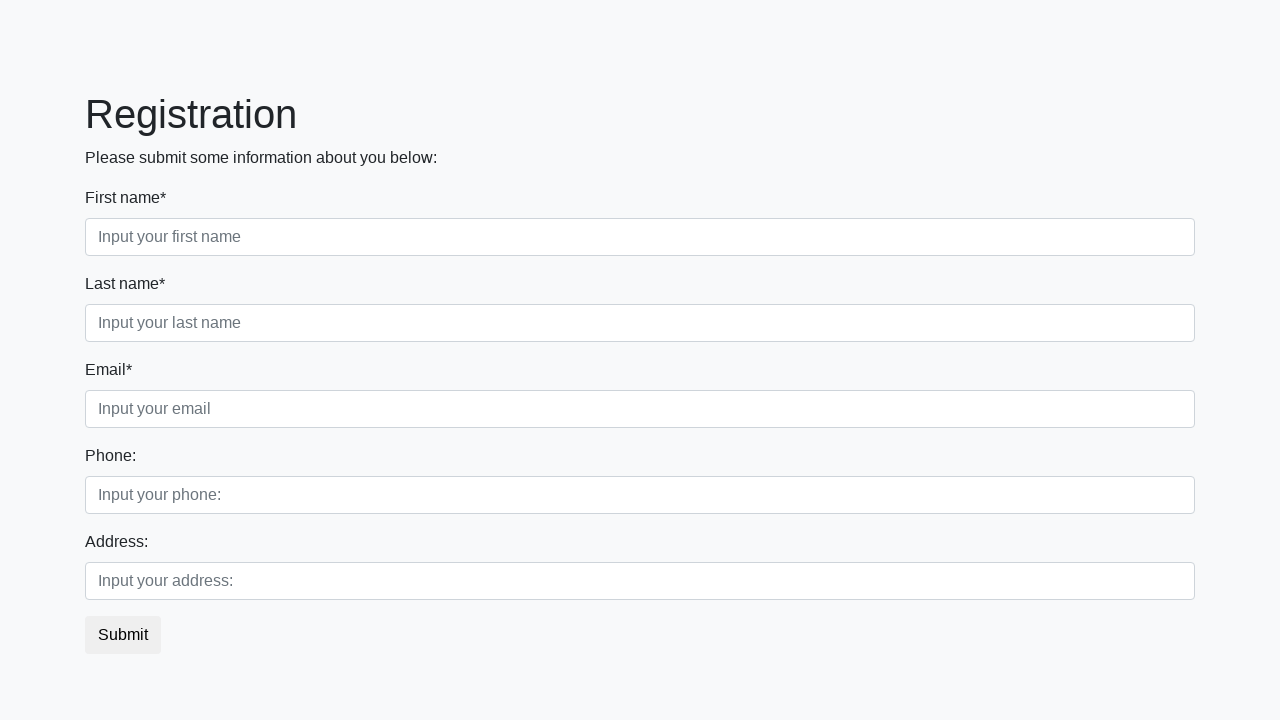

Filled first name field with 'Vera' on .first_block .first_class .first
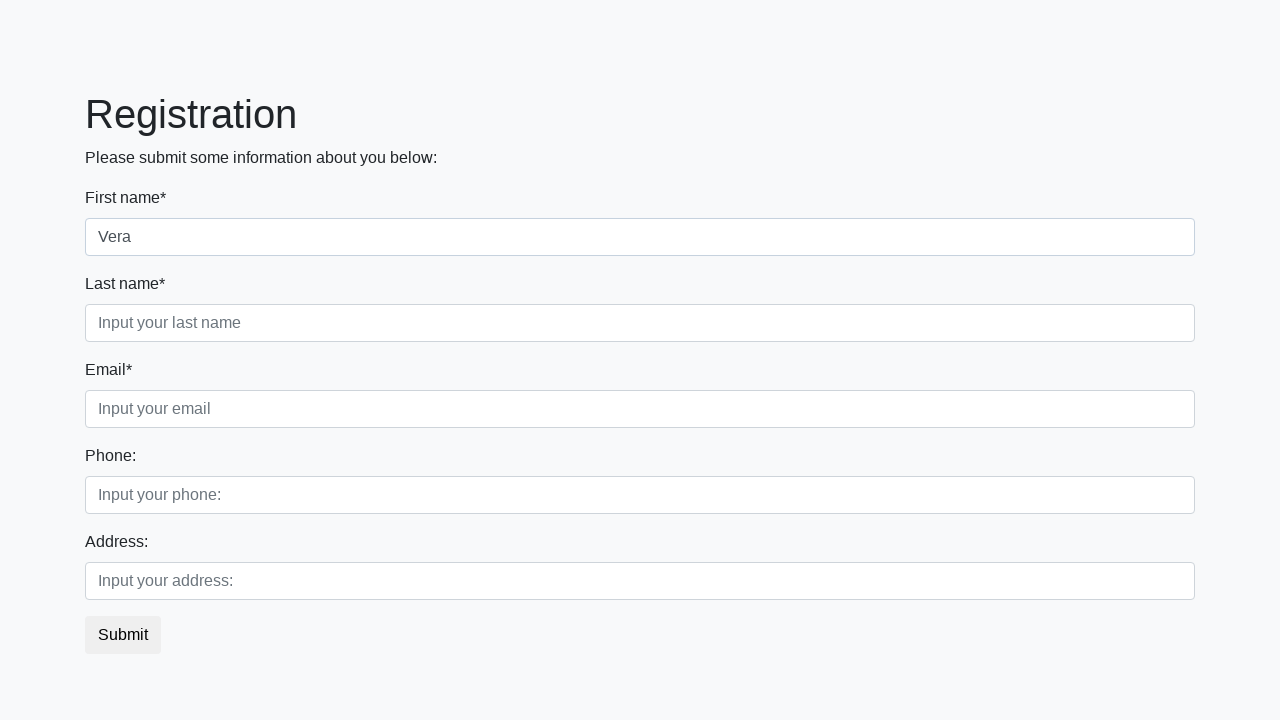

Filled last name field with 'Voytanik' on .first_block .second_class .second
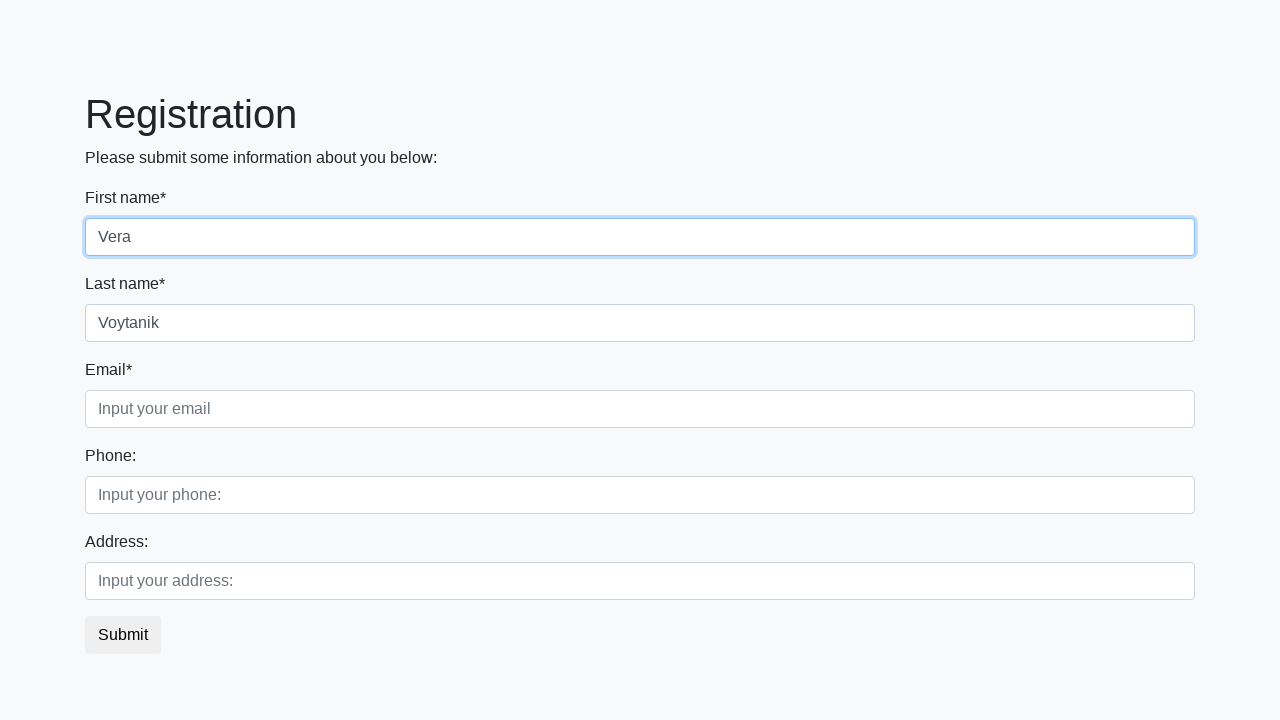

Filled email field with 'vv@mail.ru' on .first_block .third_class .third
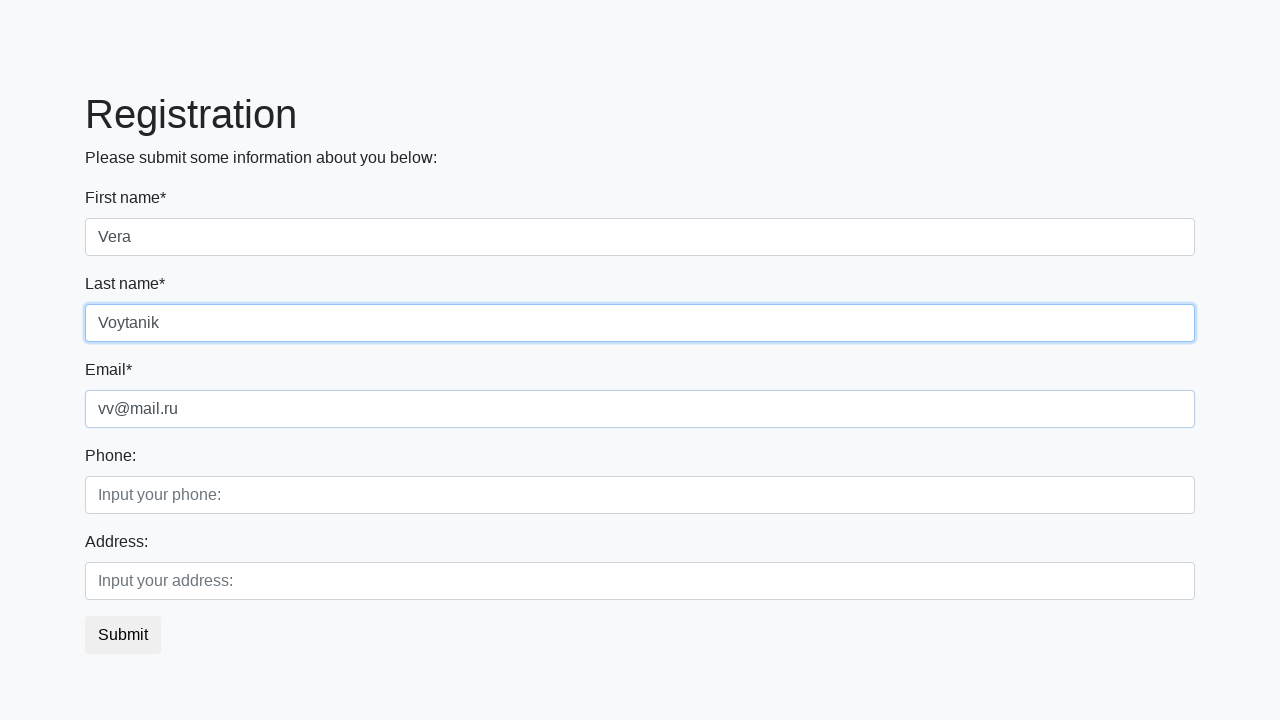

Clicked submit button to register at (123, 635) on button.btn
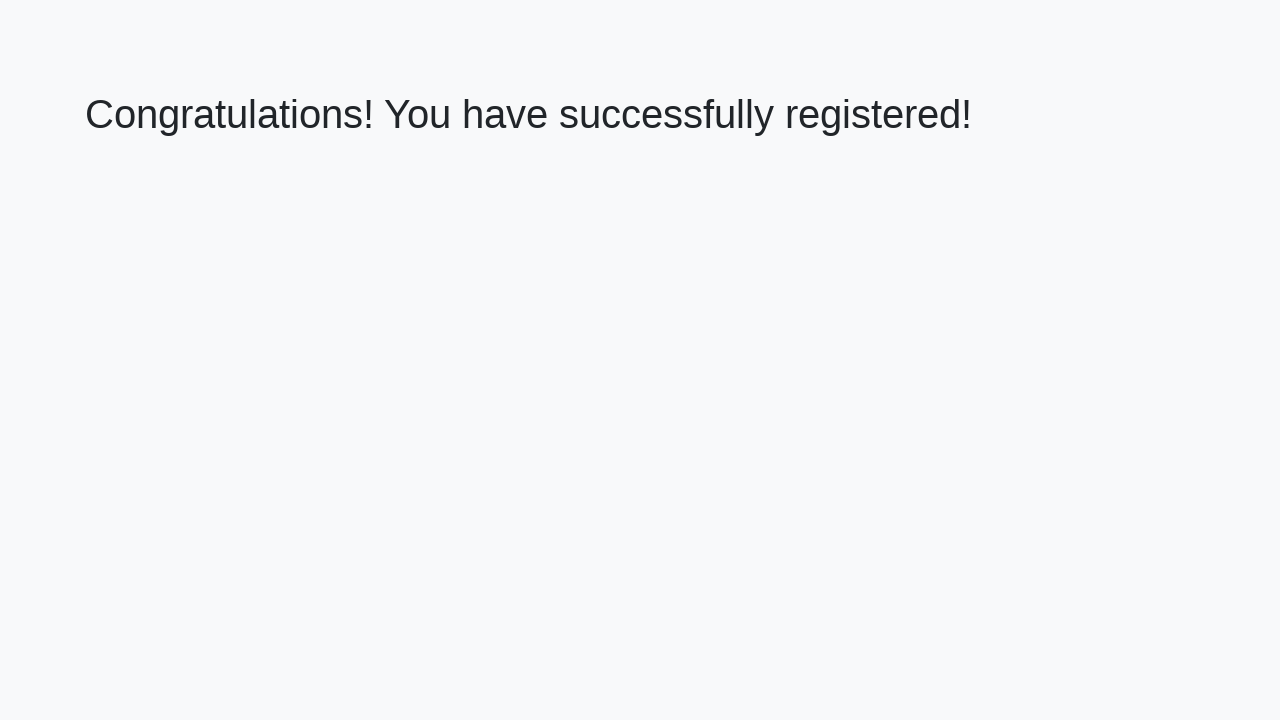

Success message header loaded
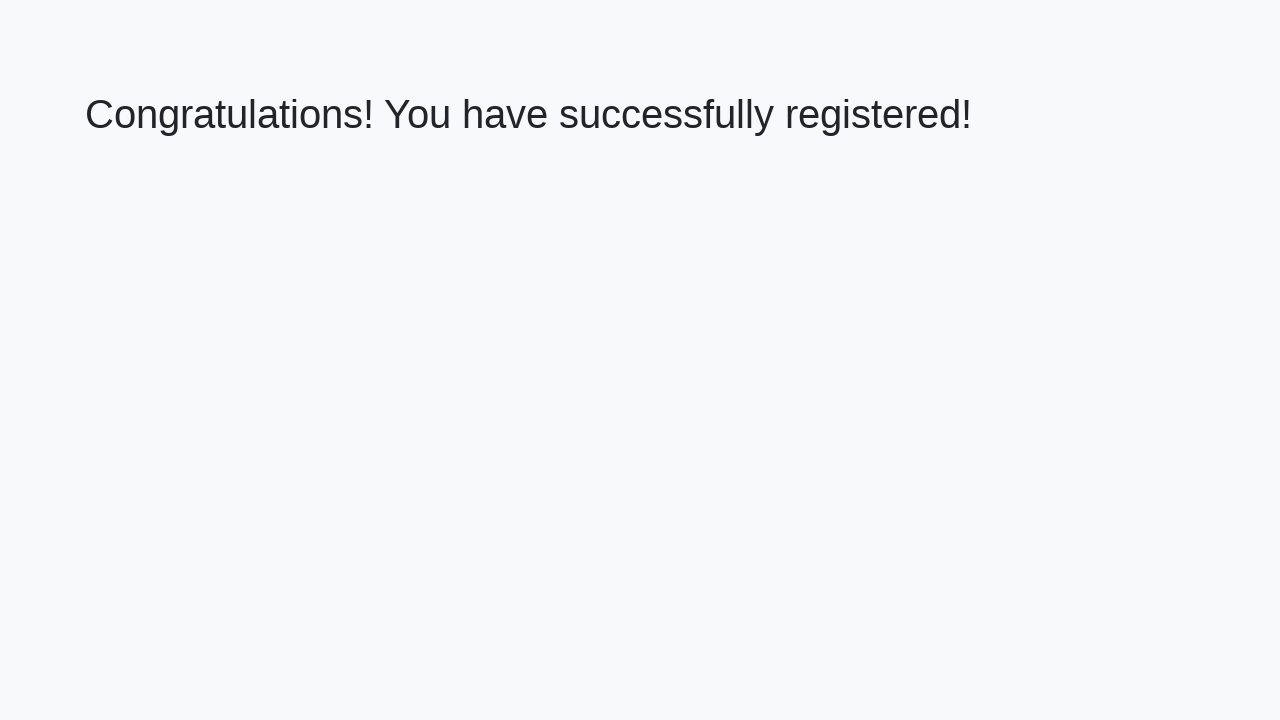

Retrieved success message text
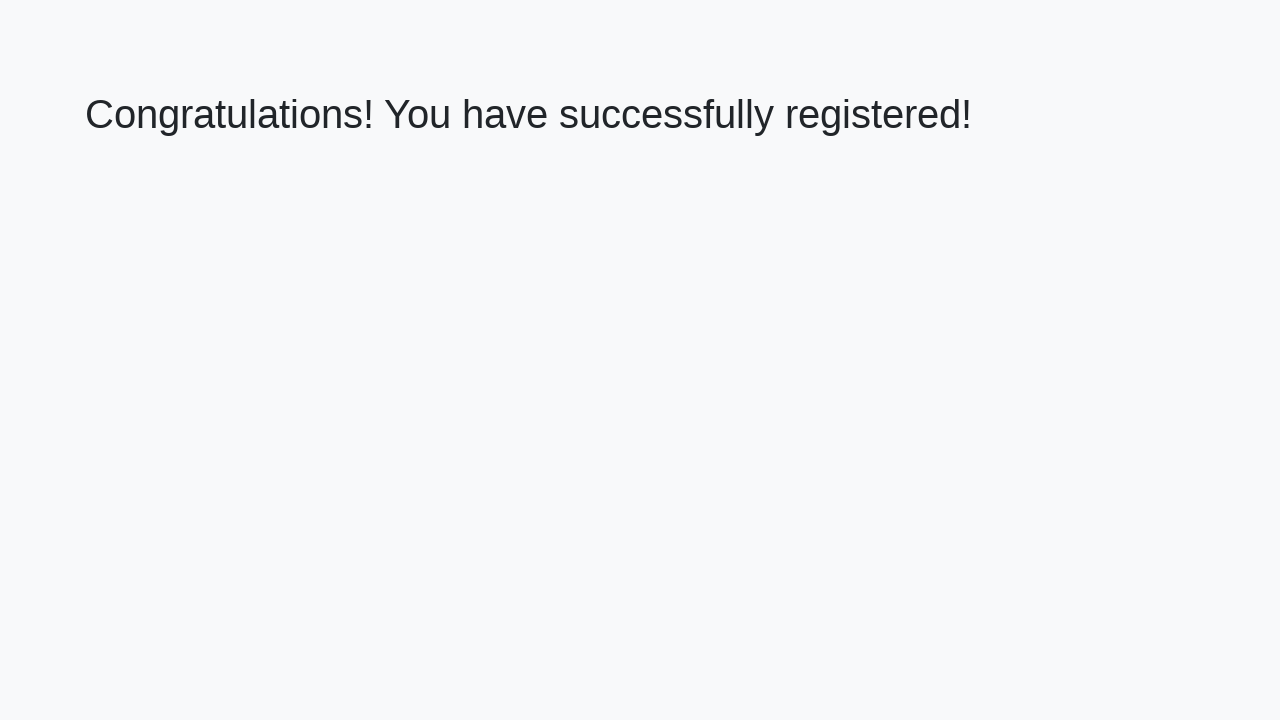

Verified success message: 'Congratulations! You have successfully registered!'
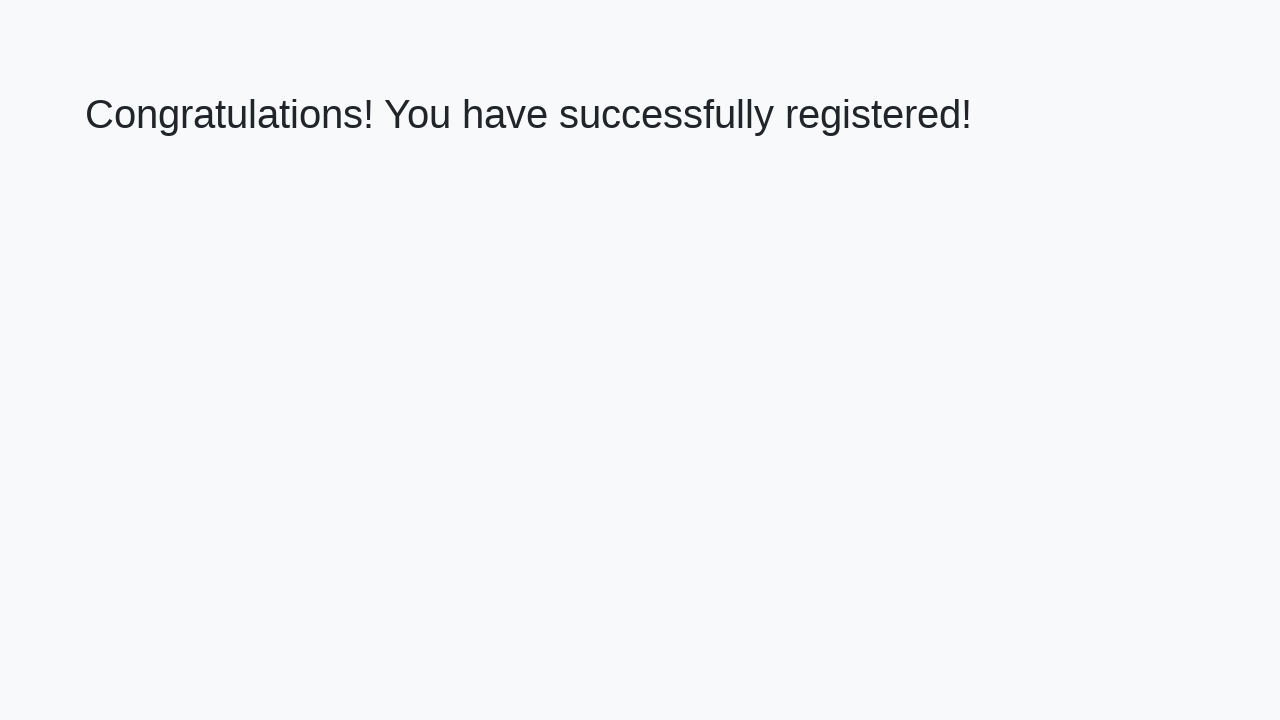

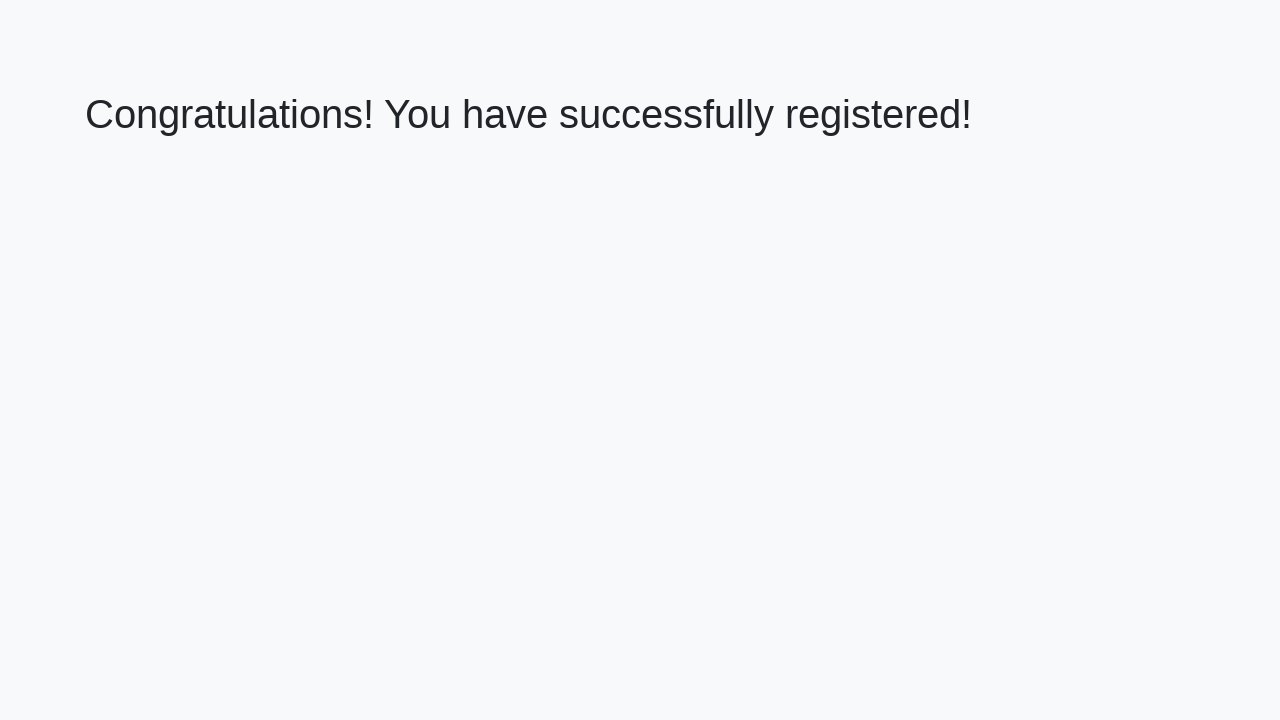